Tests that the text input field is cleared after adding a todo item

Starting URL: https://demo.playwright.dev/todomvc

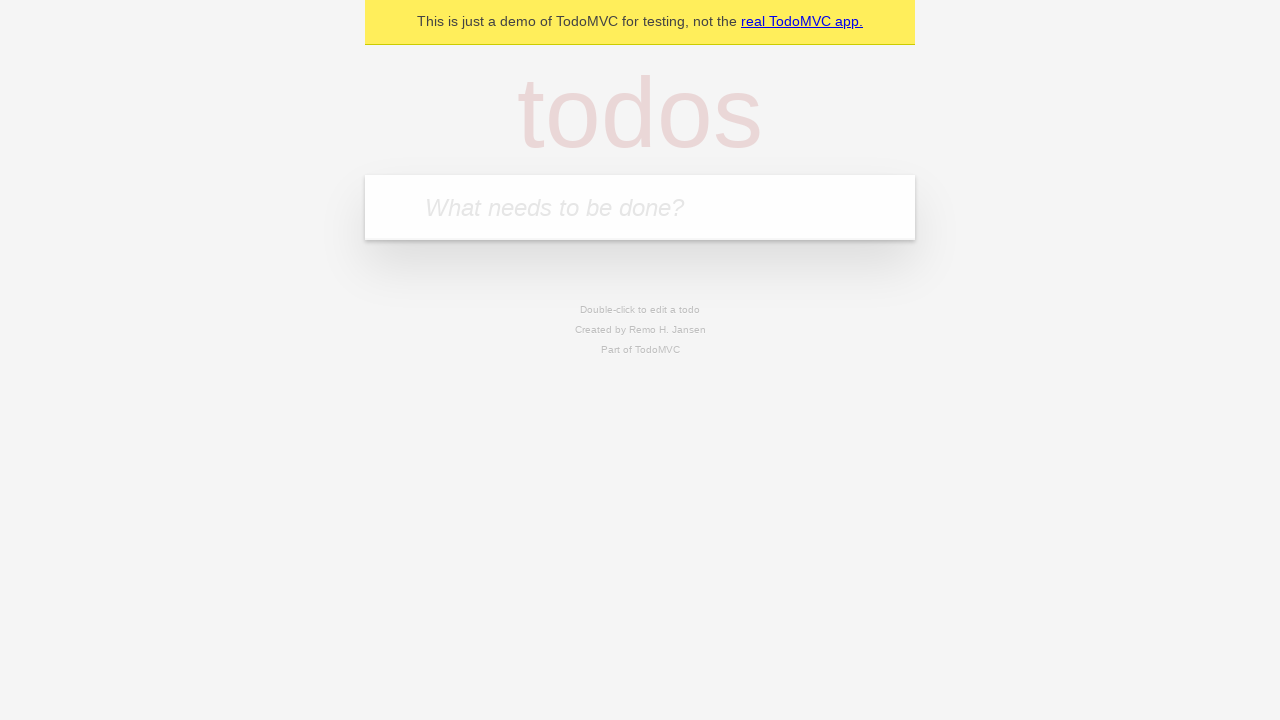

Located the todo input field with placeholder 'What needs to be done?'
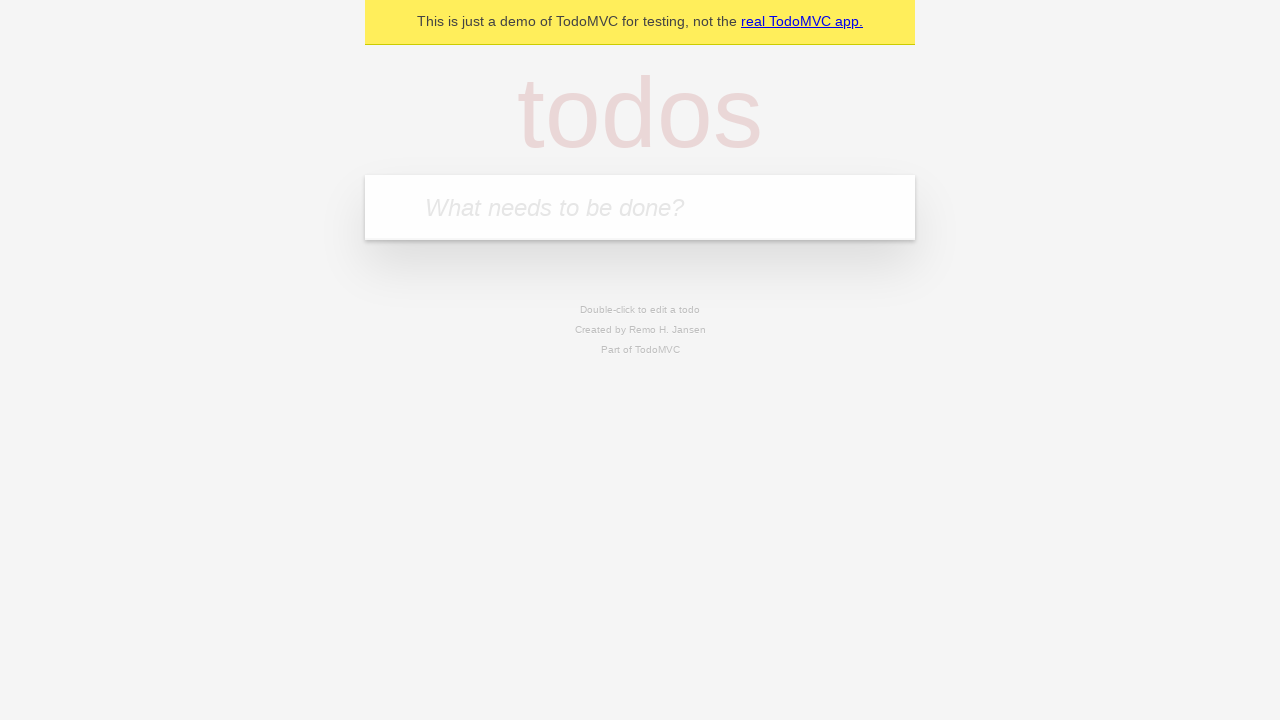

Filled input field with 'buy some cheese' on internal:attr=[placeholder="What needs to be done?"i]
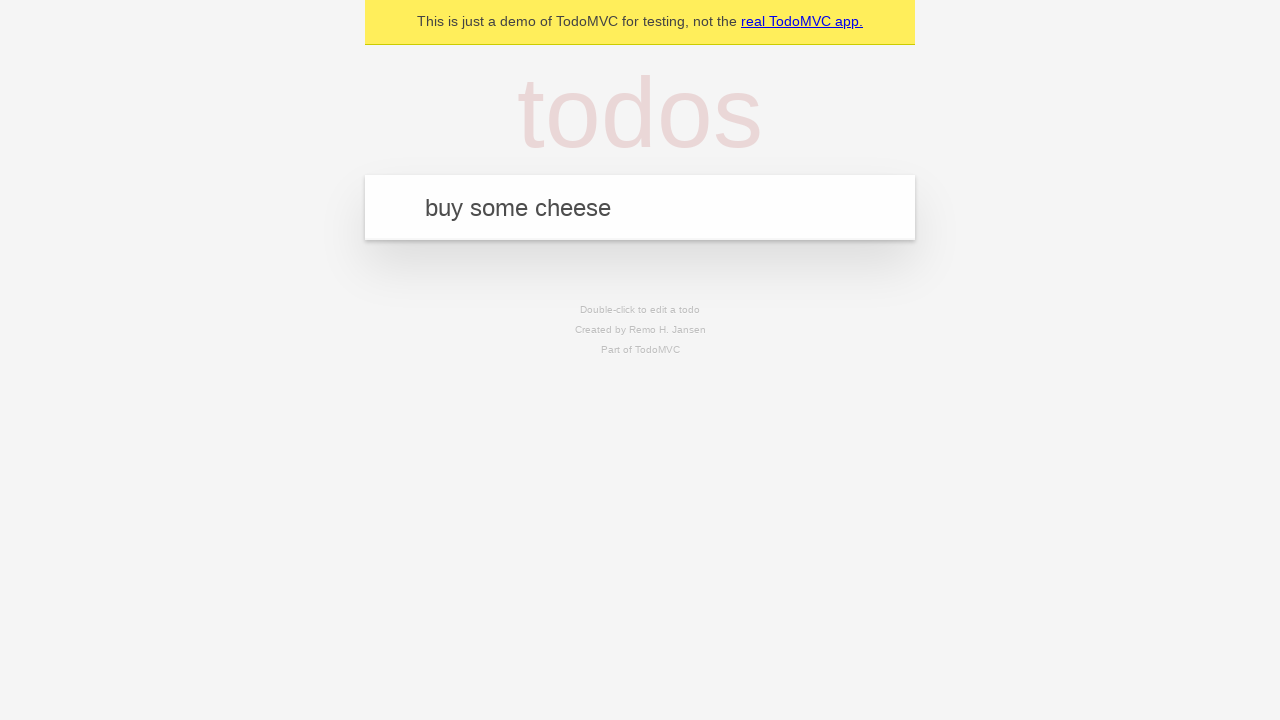

Pressed Enter to add the todo item on internal:attr=[placeholder="What needs to be done?"i]
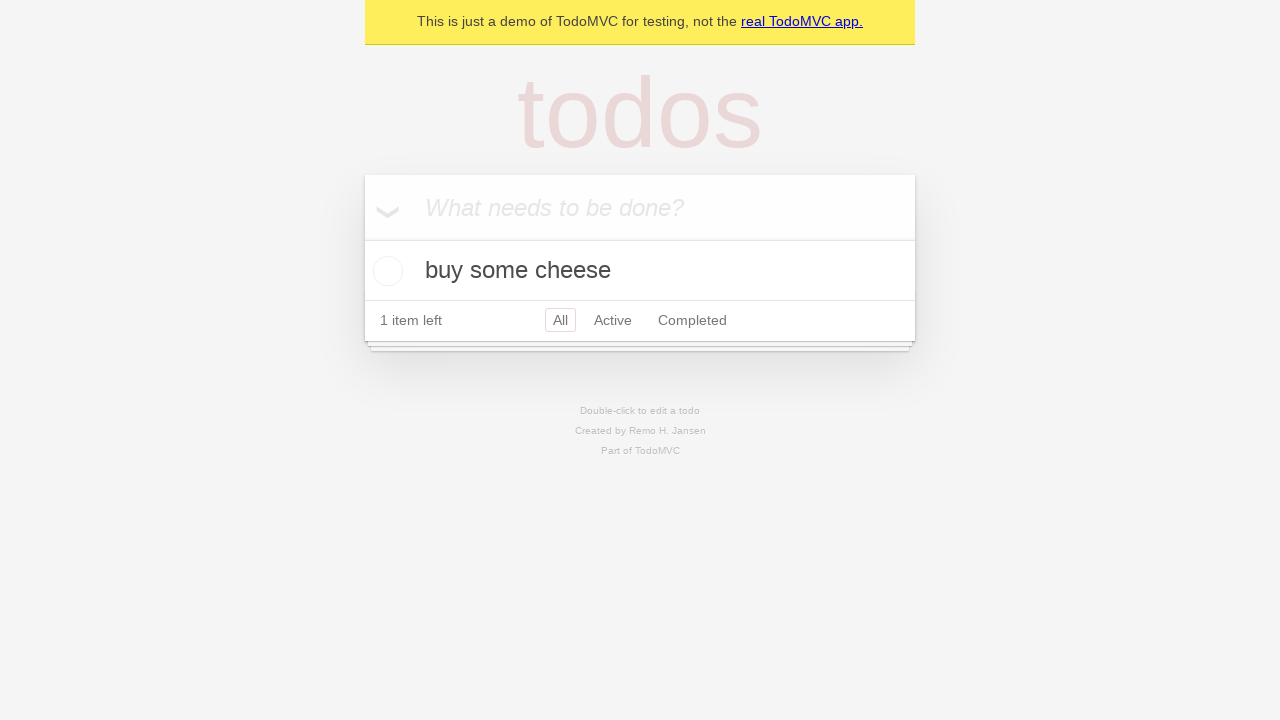

Waited for todo item to be rendered in the list
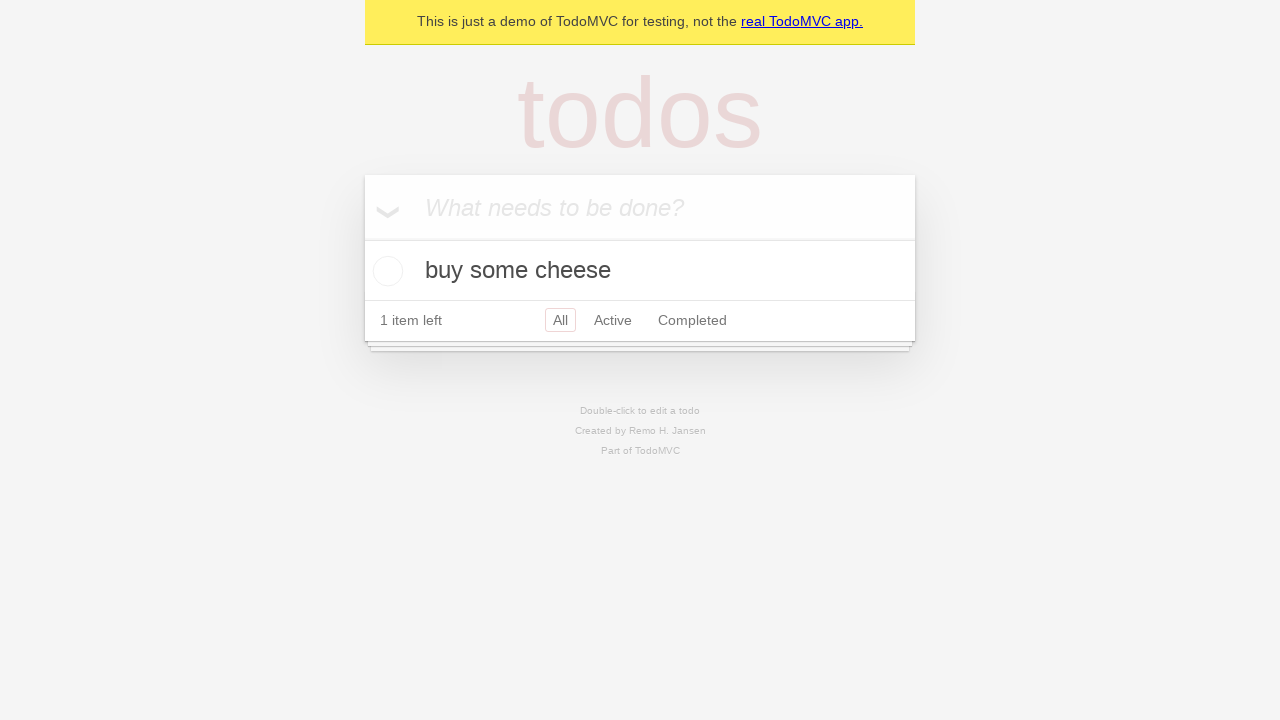

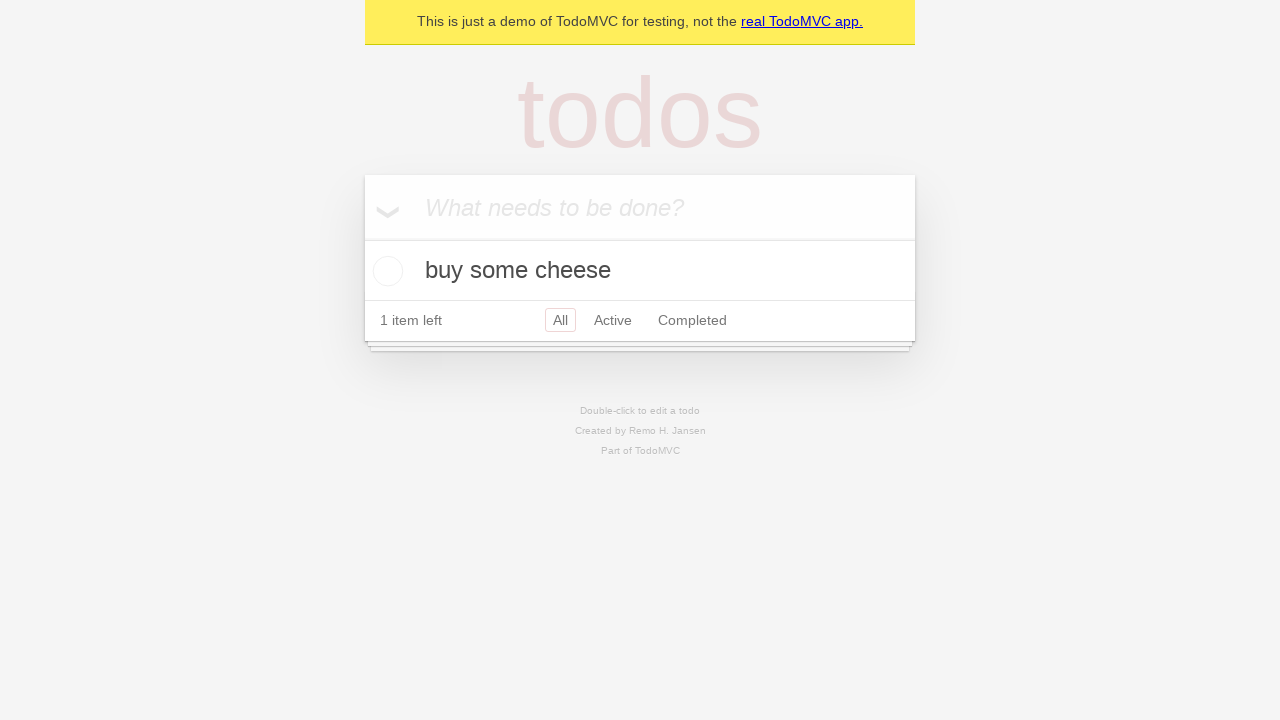